Tests dynamic element addition and removal functionality by clicking the "Add Element" button multiple times to create delete buttons

Starting URL: http://the-internet.herokuapp.com/add_remove_elements/

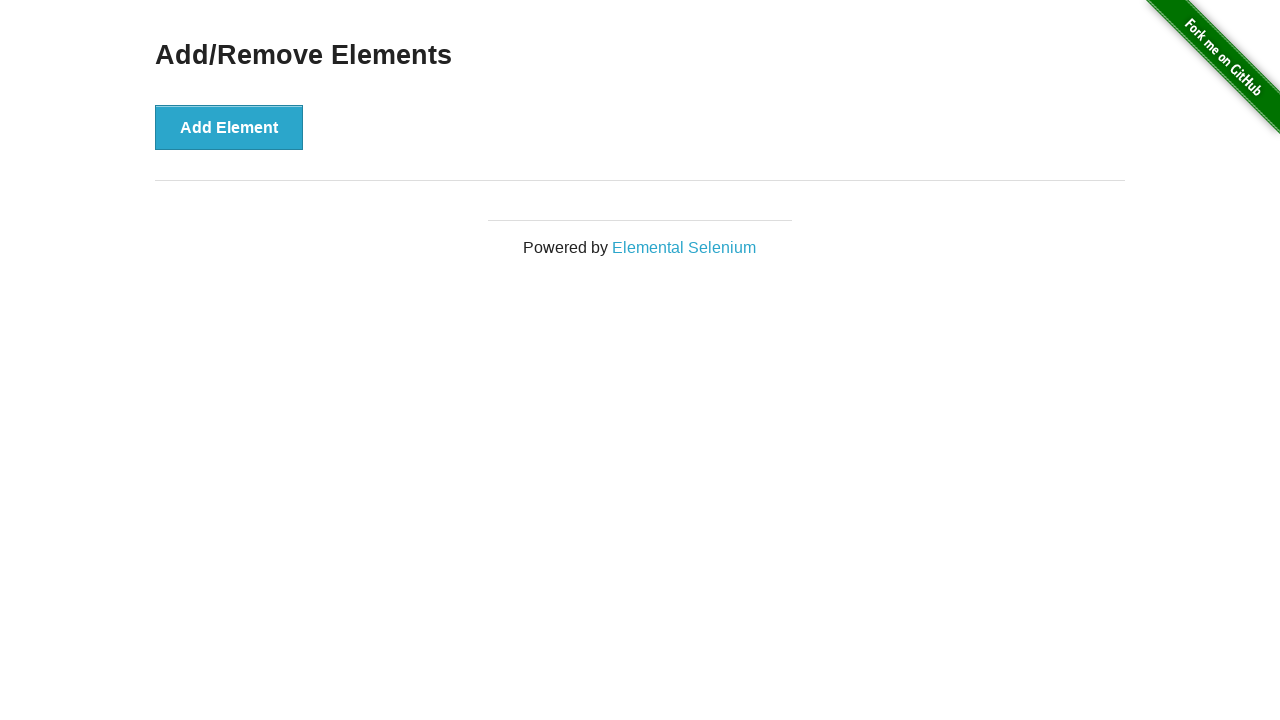

Clicked 'Add Element' button to create a delete button at (229, 127) on button
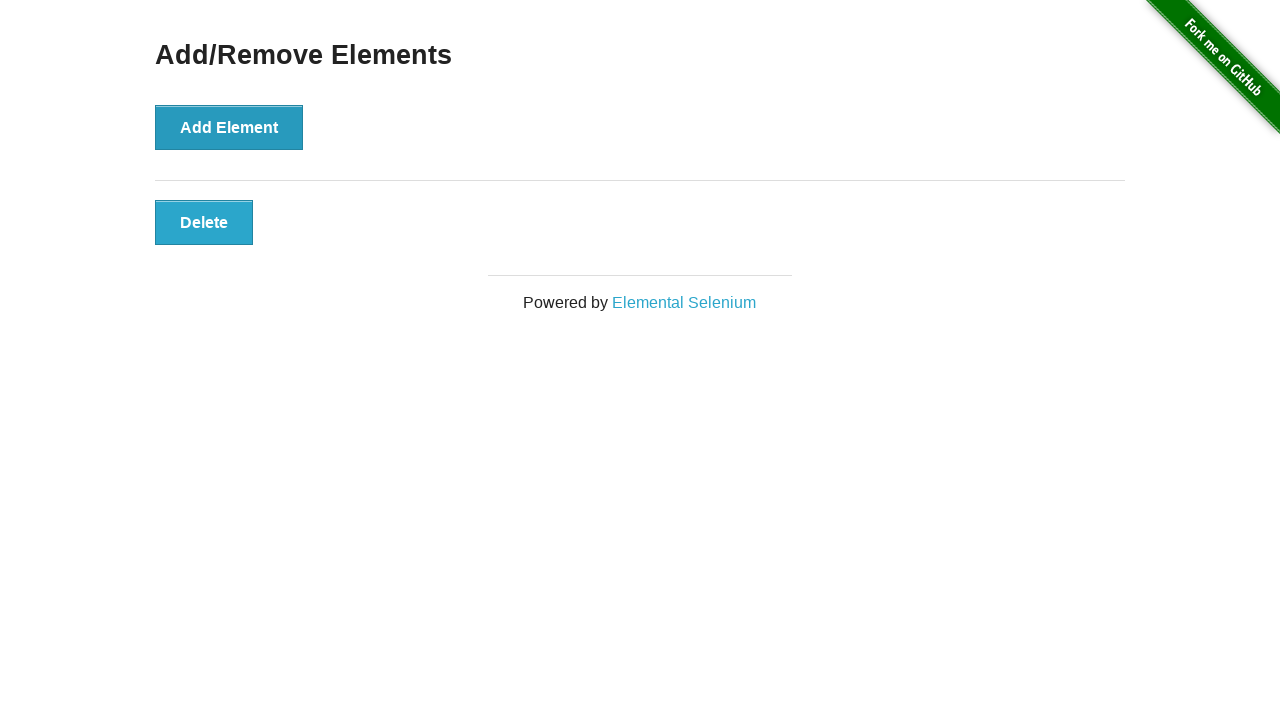

Waited 3 seconds for element to be added to the DOM
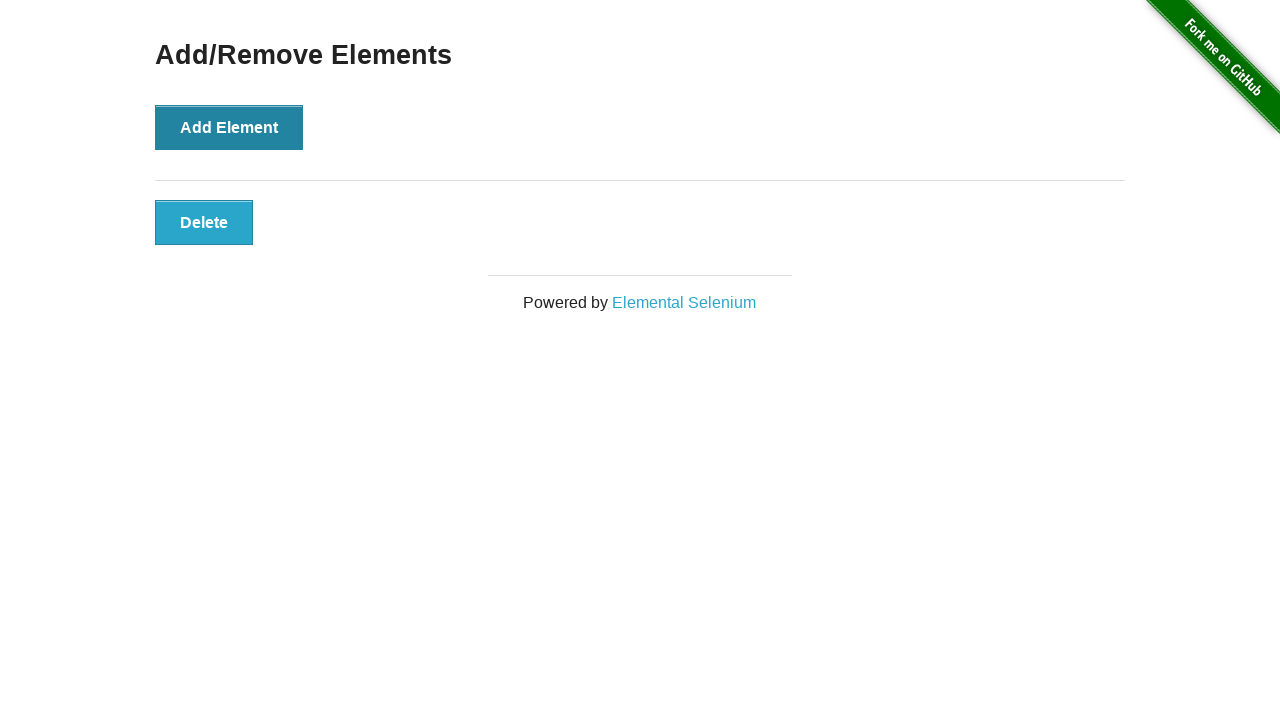

Clicked 'Add Element' button to create a delete button at (229, 127) on button
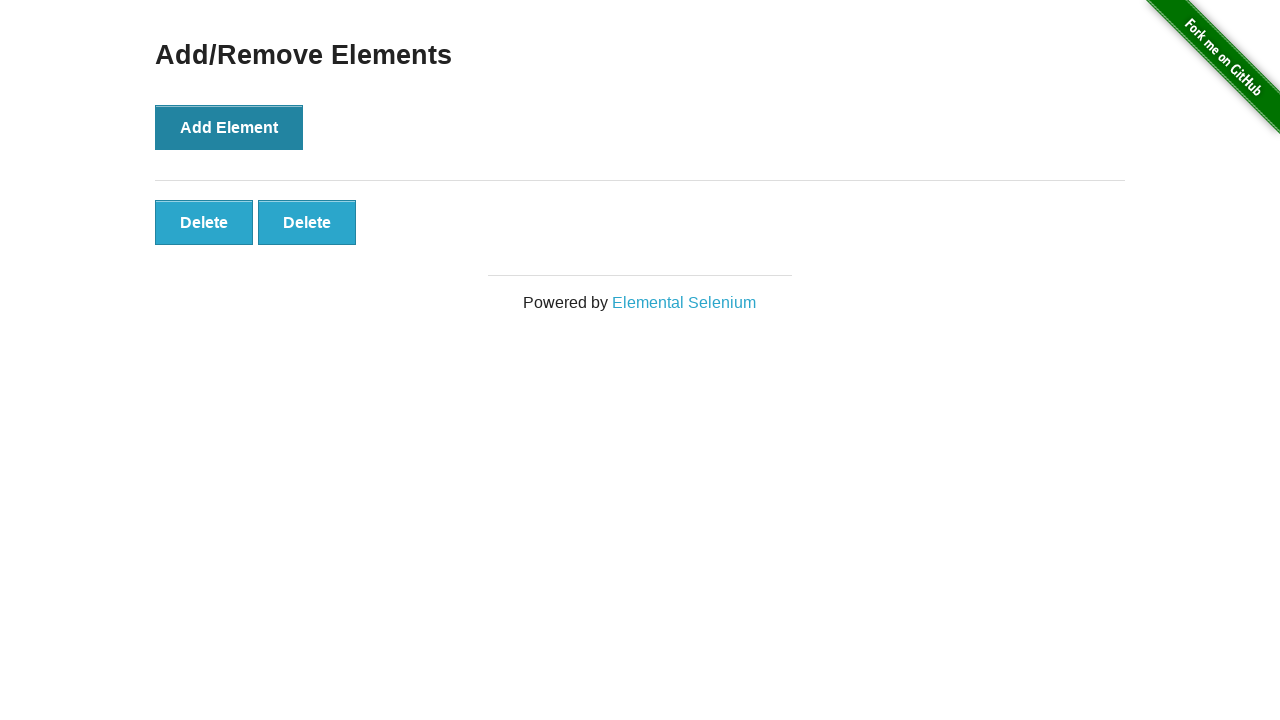

Waited 3 seconds for element to be added to the DOM
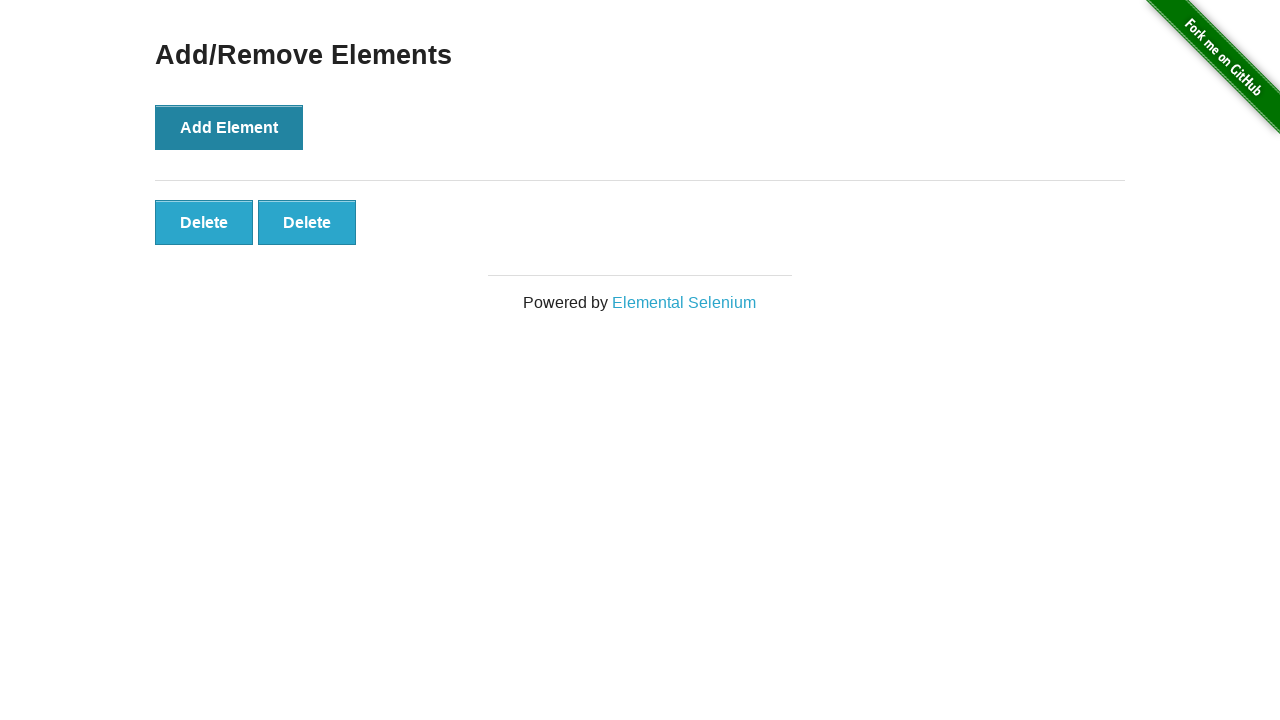

Clicked 'Add Element' button to create a delete button at (229, 127) on button
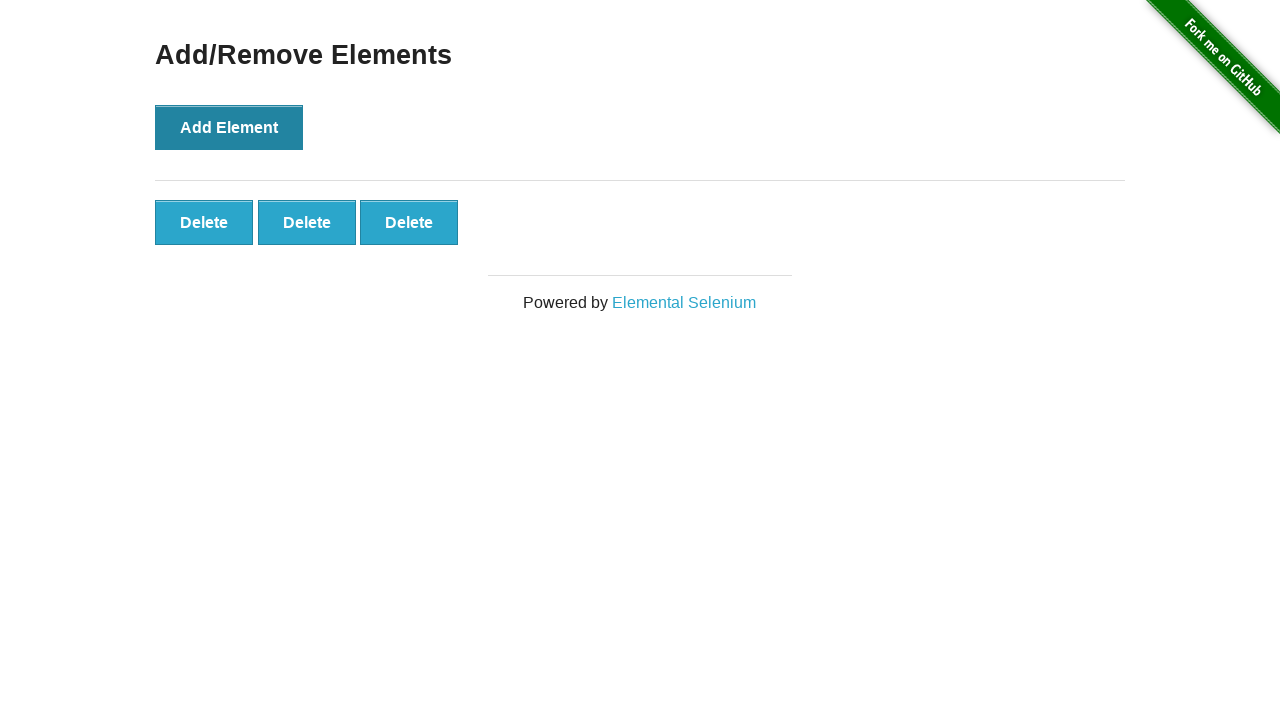

Waited 3 seconds for element to be added to the DOM
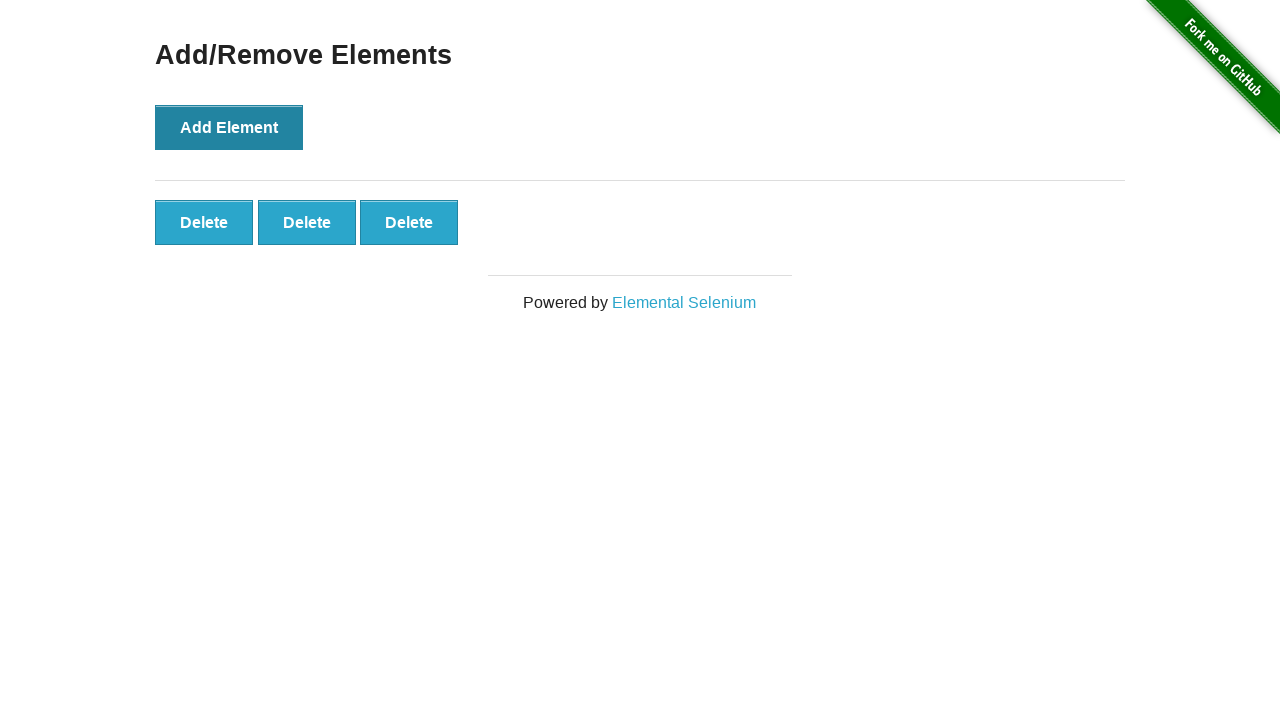

Clicked 'Add Element' button to create a delete button at (229, 127) on button
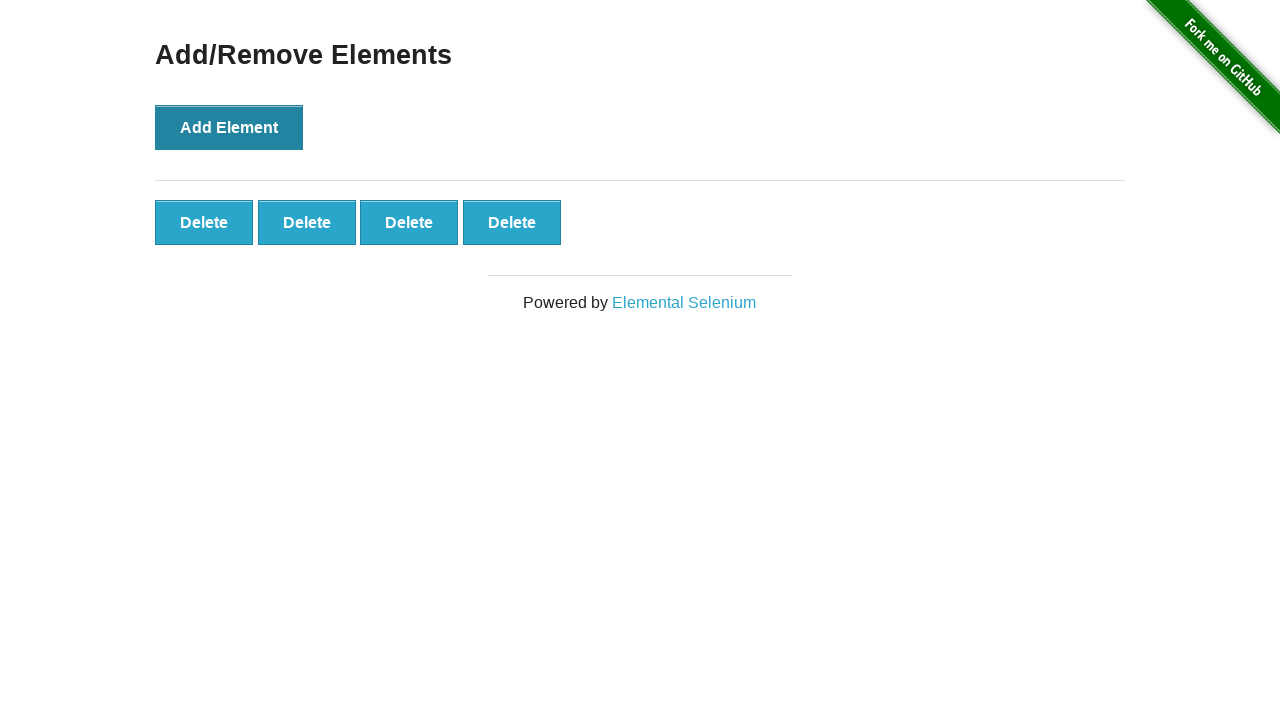

Waited 3 seconds for element to be added to the DOM
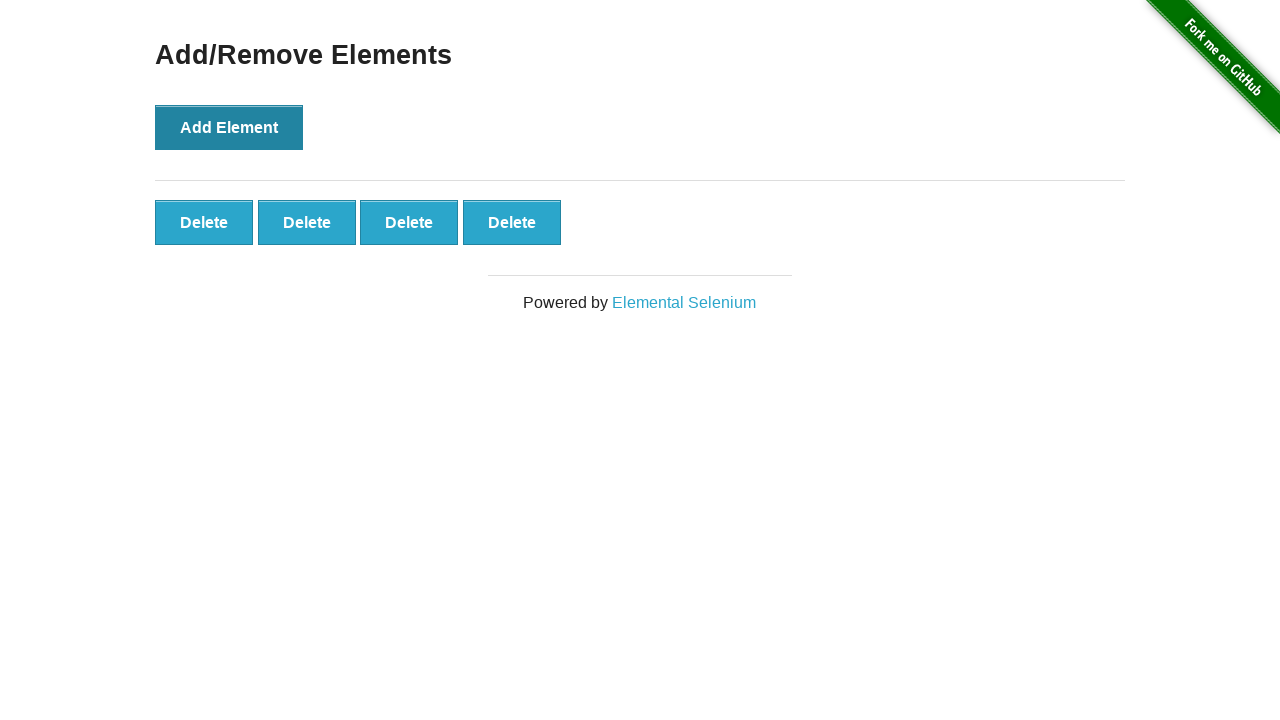

Clicked 'Add Element' button to create a delete button at (229, 127) on button
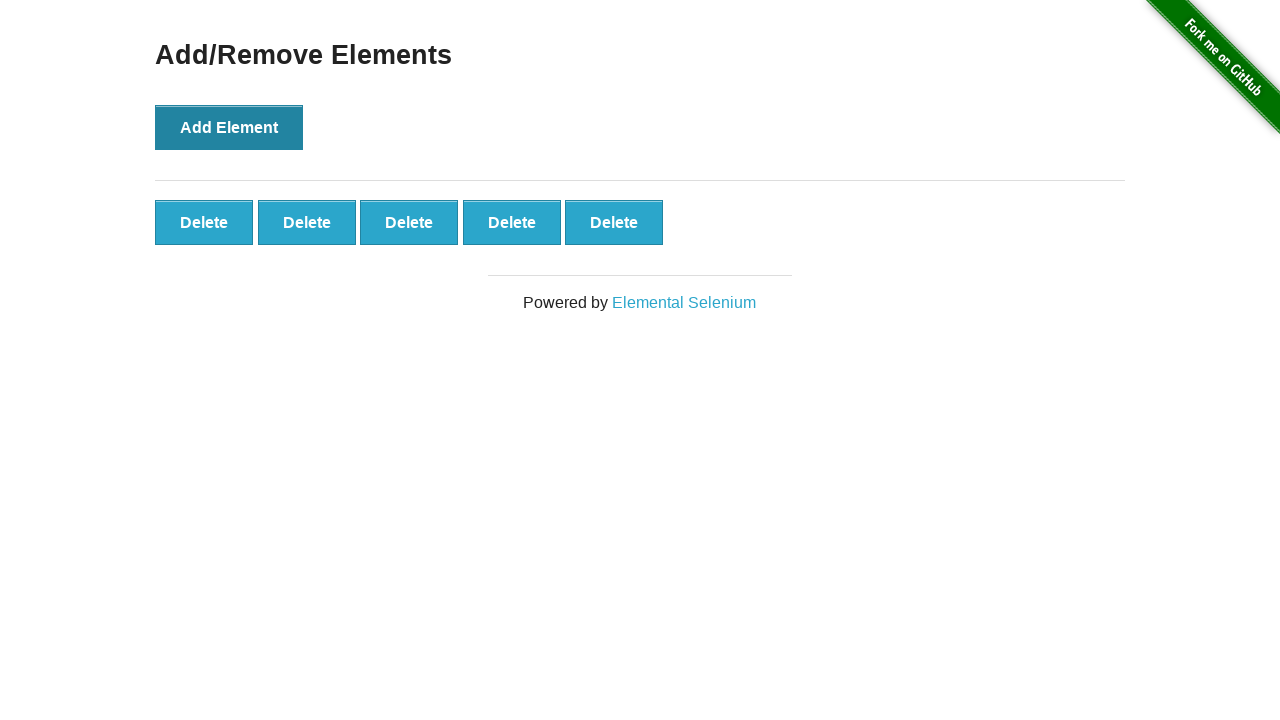

Waited 3 seconds for element to be added to the DOM
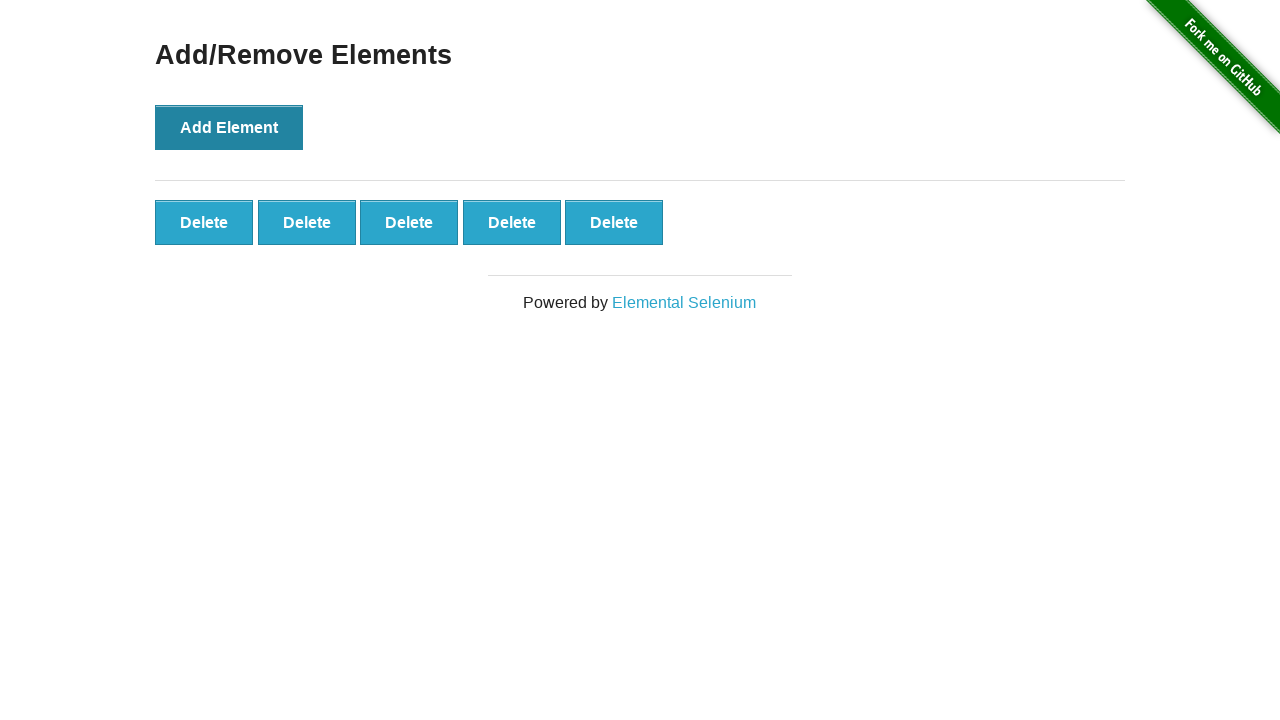

Verified delete buttons are present on the page
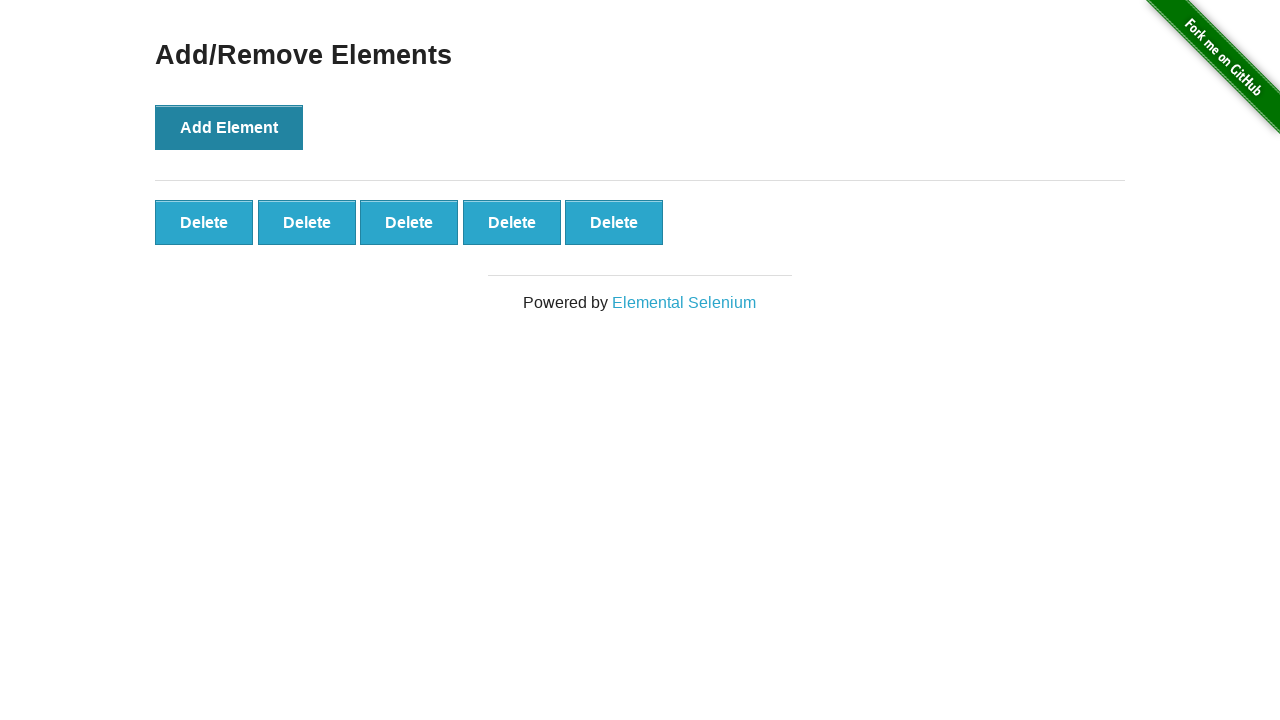

Retrieved all delete buttons (found 5 buttons with 'added-manually' class)
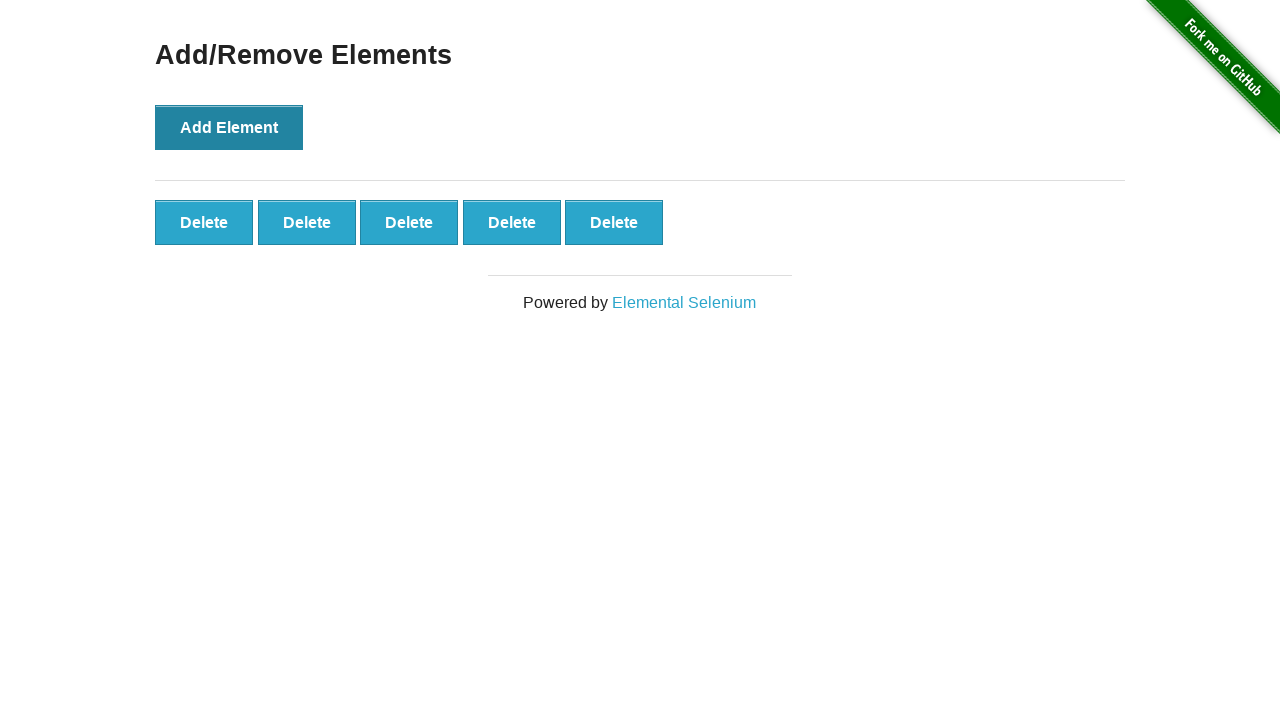

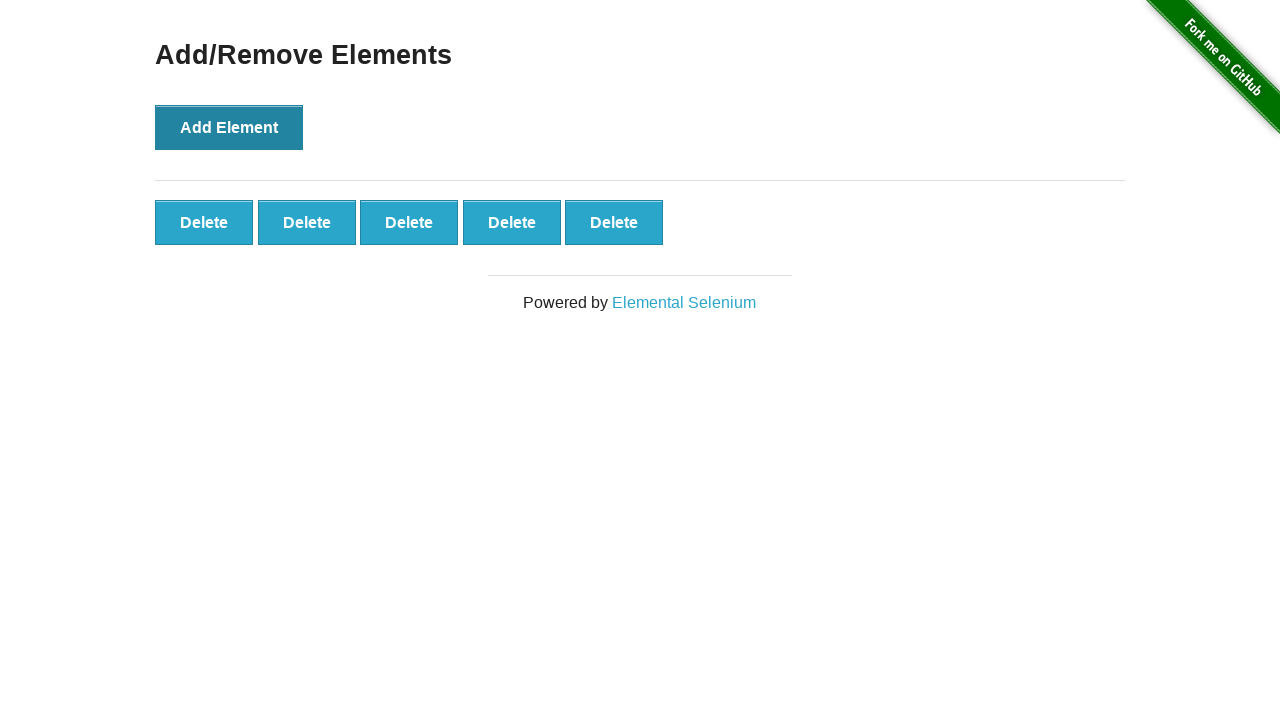